Tests marking all todo items as completed using the toggle all checkbox

Starting URL: https://demo.playwright.dev/todomvc

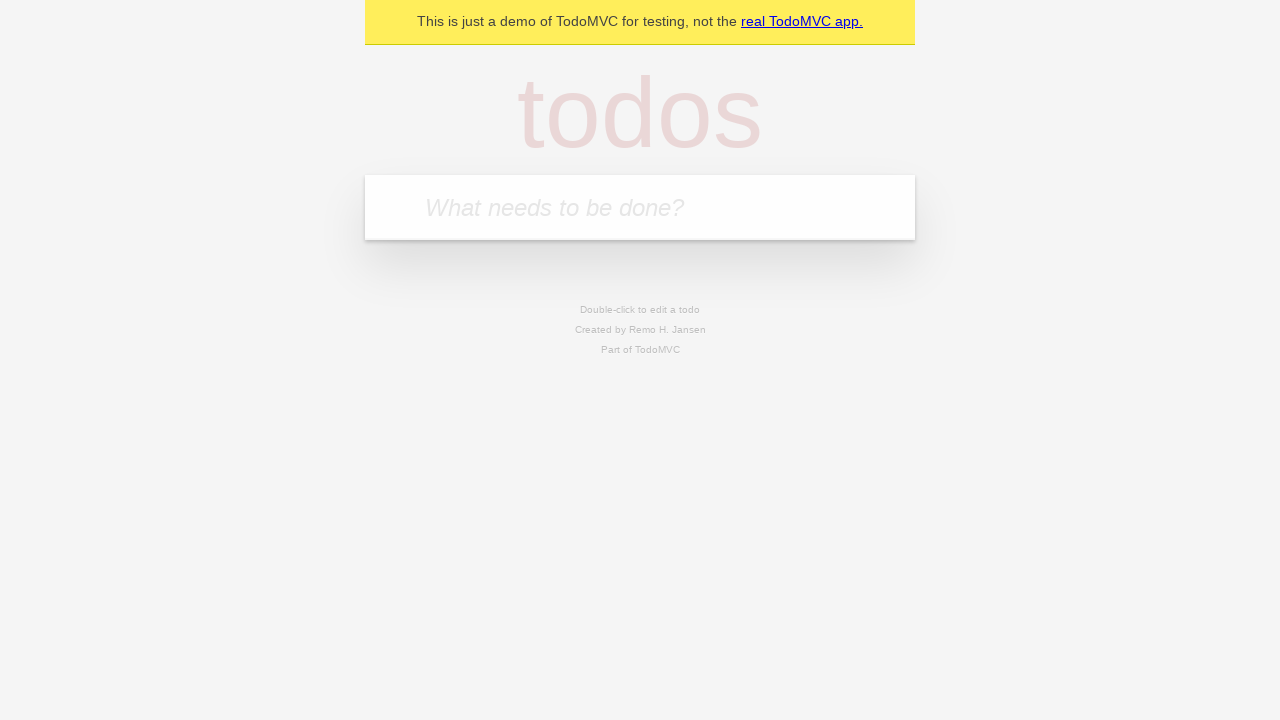

Filled todo input with 'buy some cheese' on internal:attr=[placeholder="What needs to be done?"i]
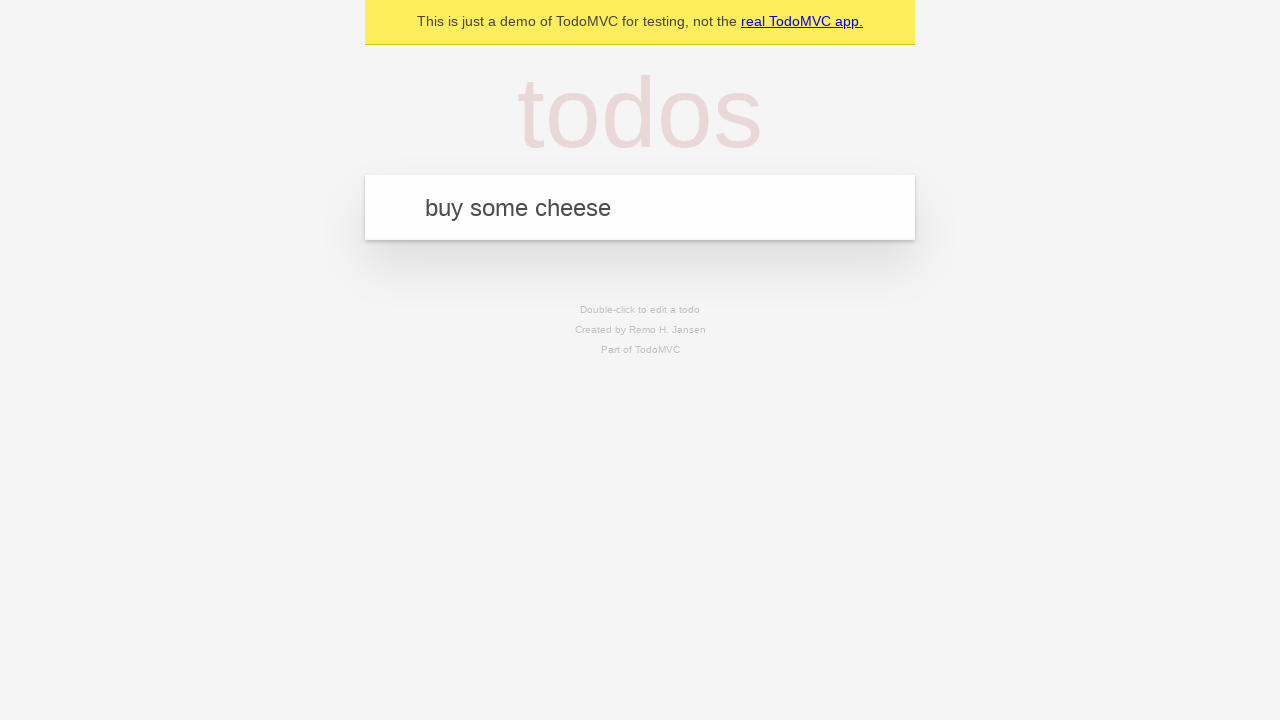

Pressed Enter to add 'buy some cheese' to todo list on internal:attr=[placeholder="What needs to be done?"i]
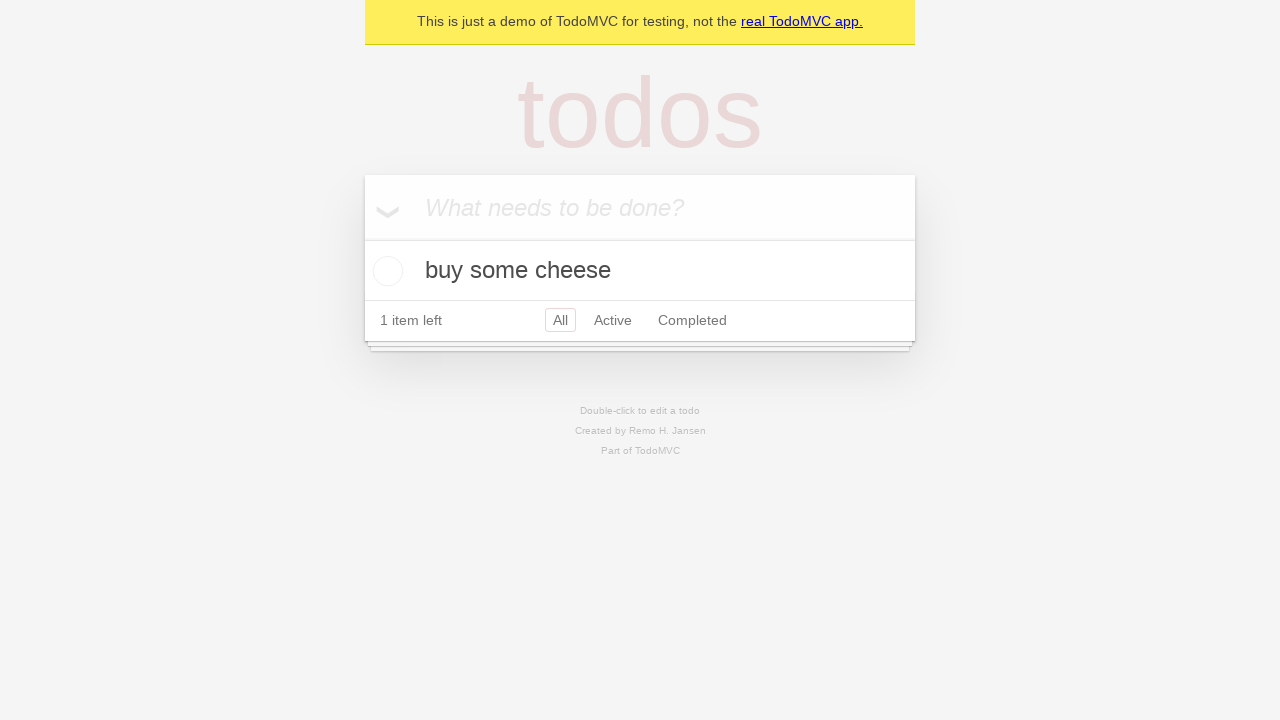

Filled todo input with 'feed the cat' on internal:attr=[placeholder="What needs to be done?"i]
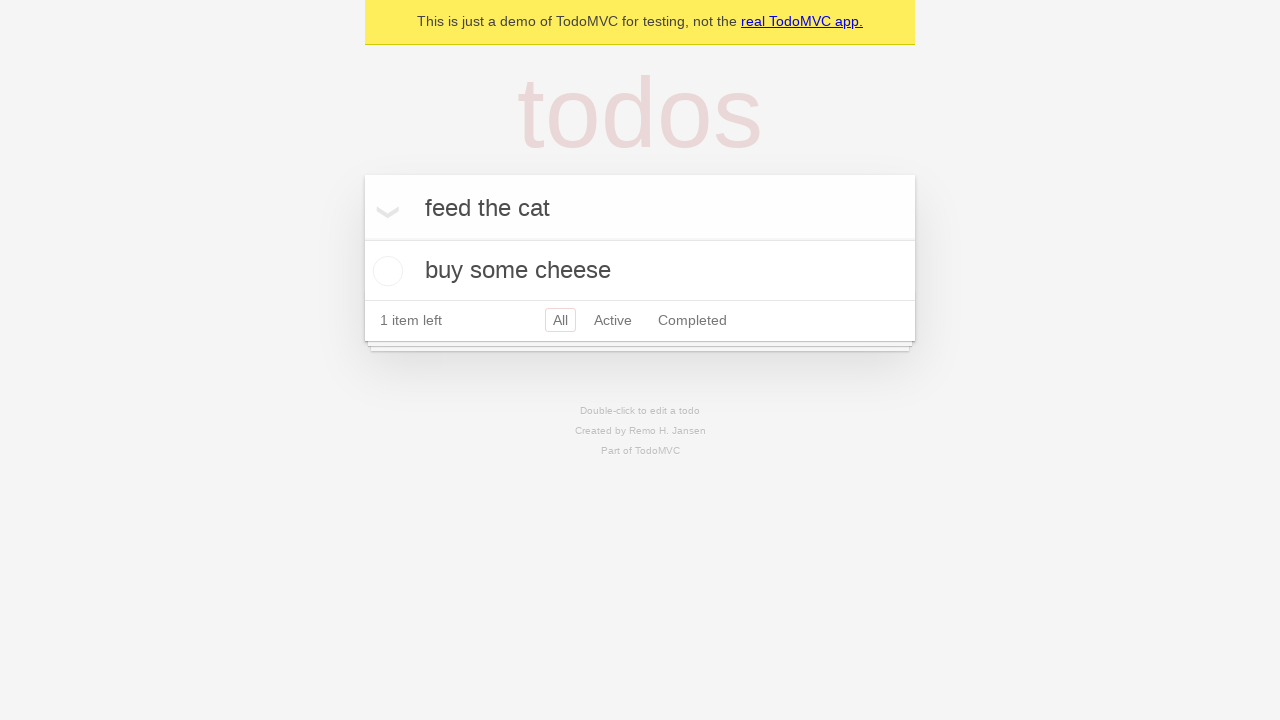

Pressed Enter to add 'feed the cat' to todo list on internal:attr=[placeholder="What needs to be done?"i]
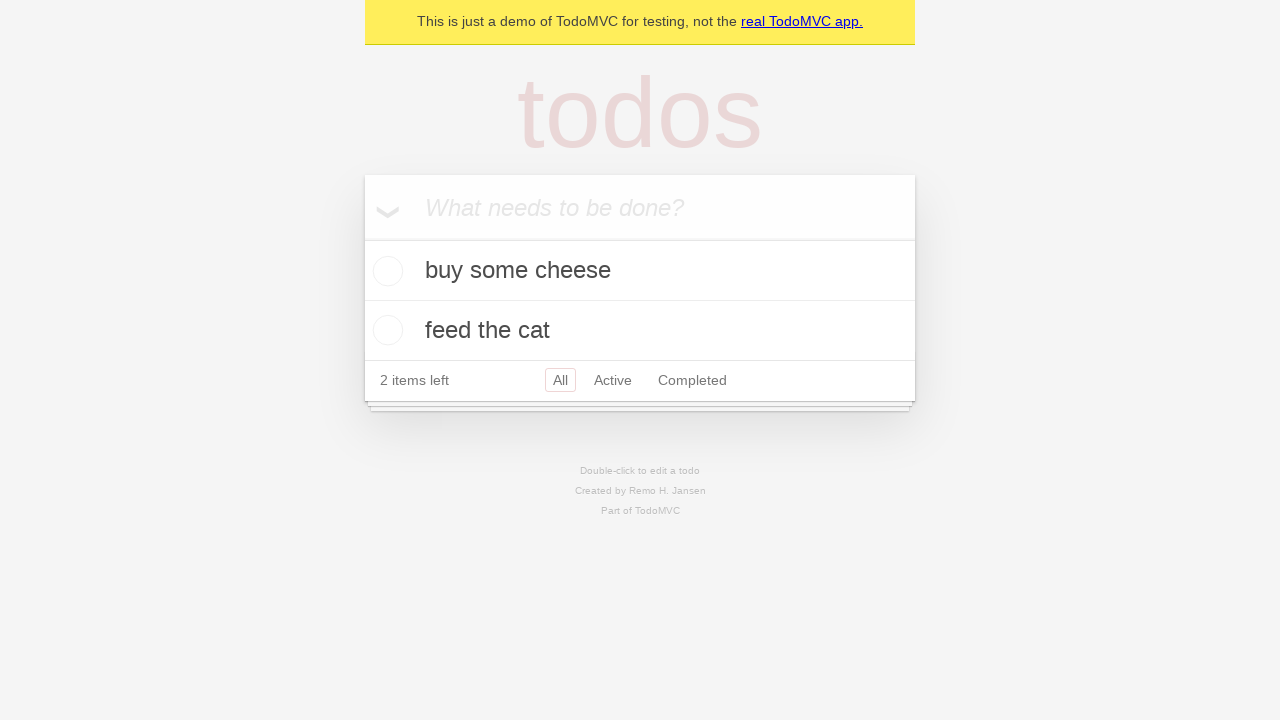

Filled todo input with 'book a doctors appointment' on internal:attr=[placeholder="What needs to be done?"i]
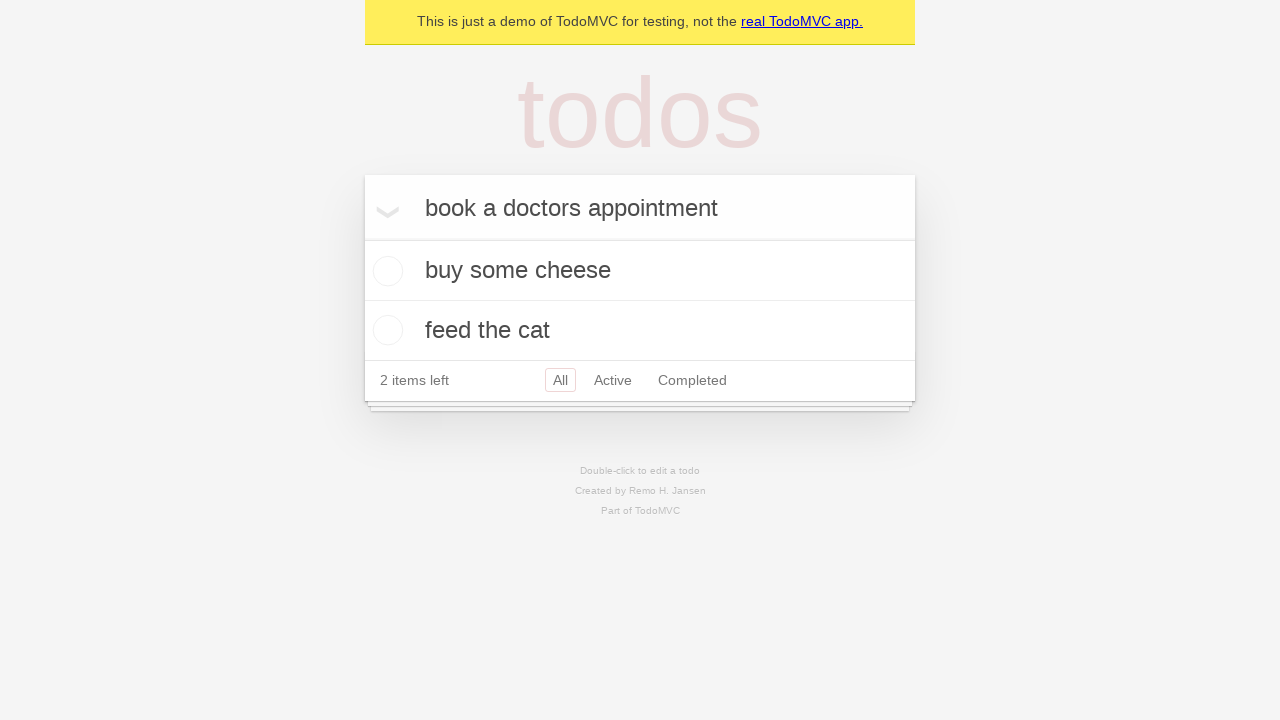

Pressed Enter to add 'book a doctors appointment' to todo list on internal:attr=[placeholder="What needs to be done?"i]
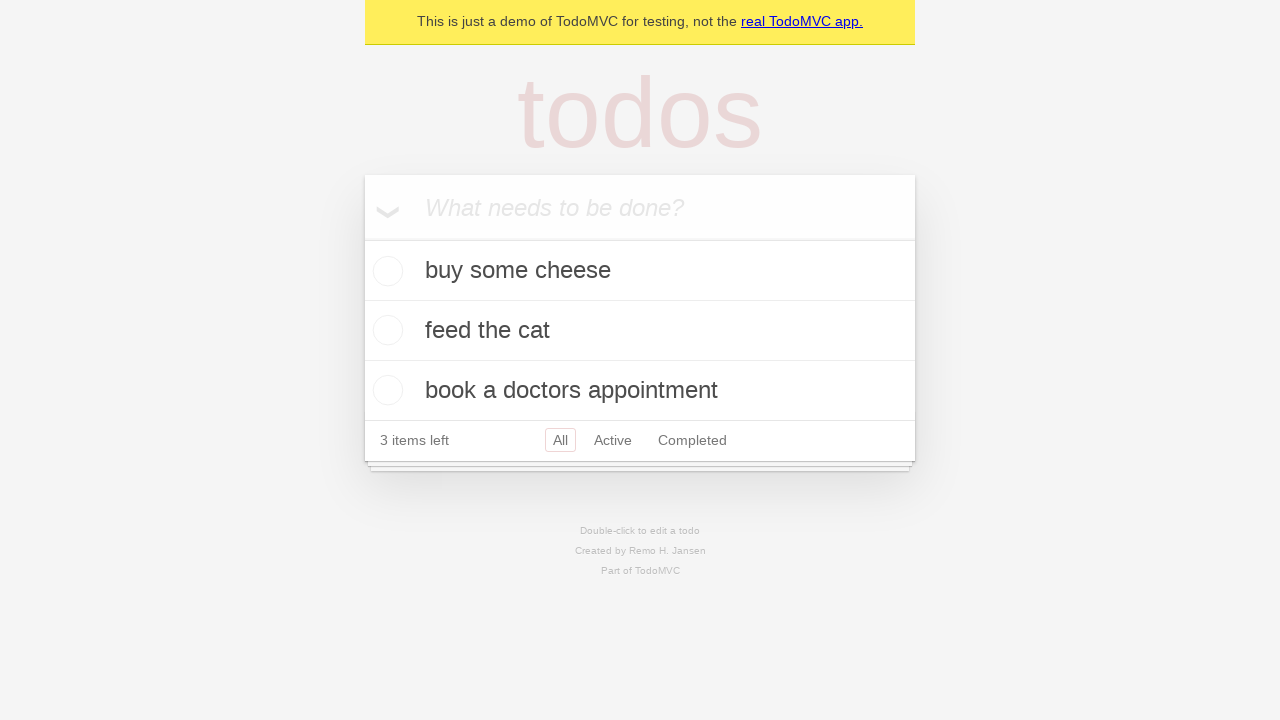

Clicked 'Mark all as complete' checkbox at (362, 238) on internal:label="Mark all as complete"i
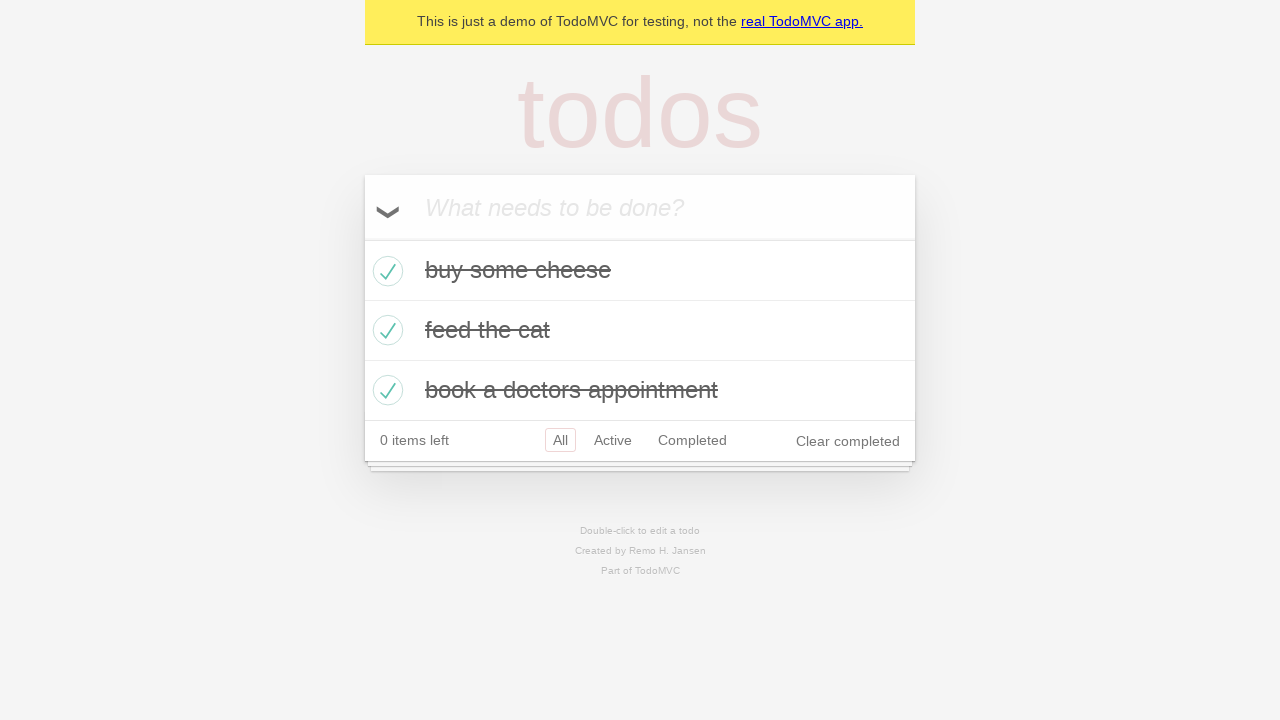

Waited for all todo items to be marked as completed
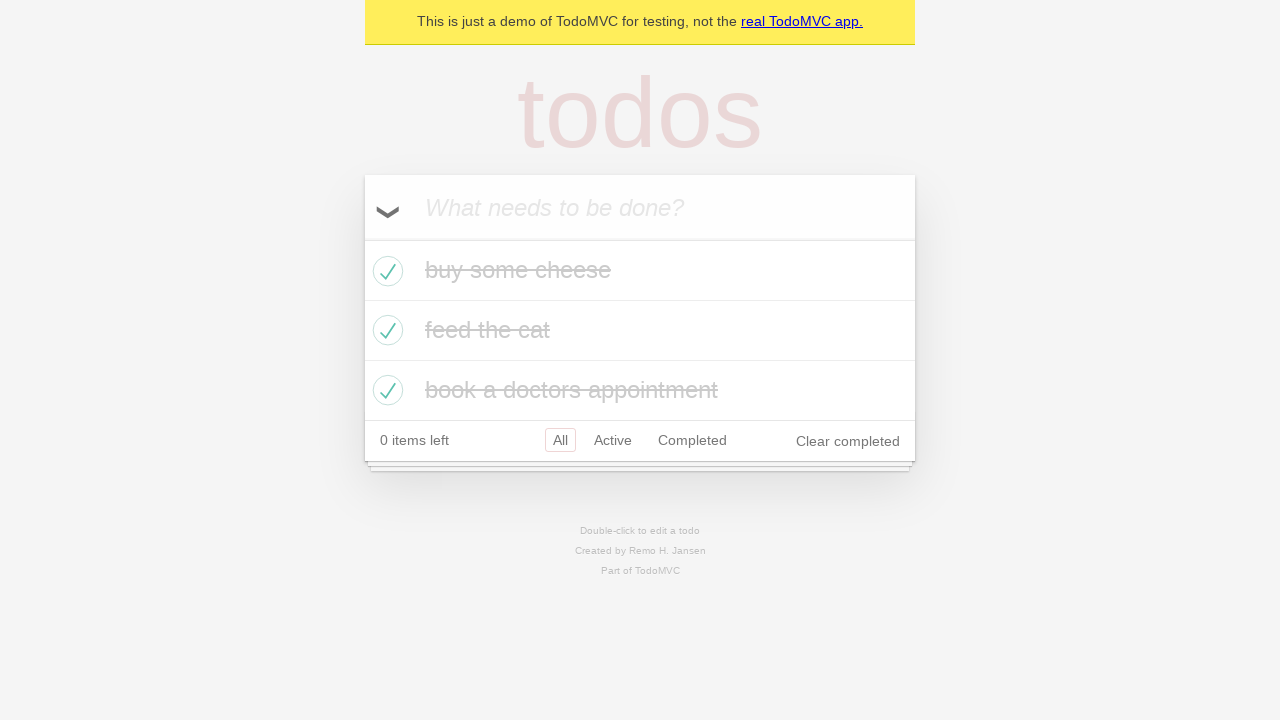

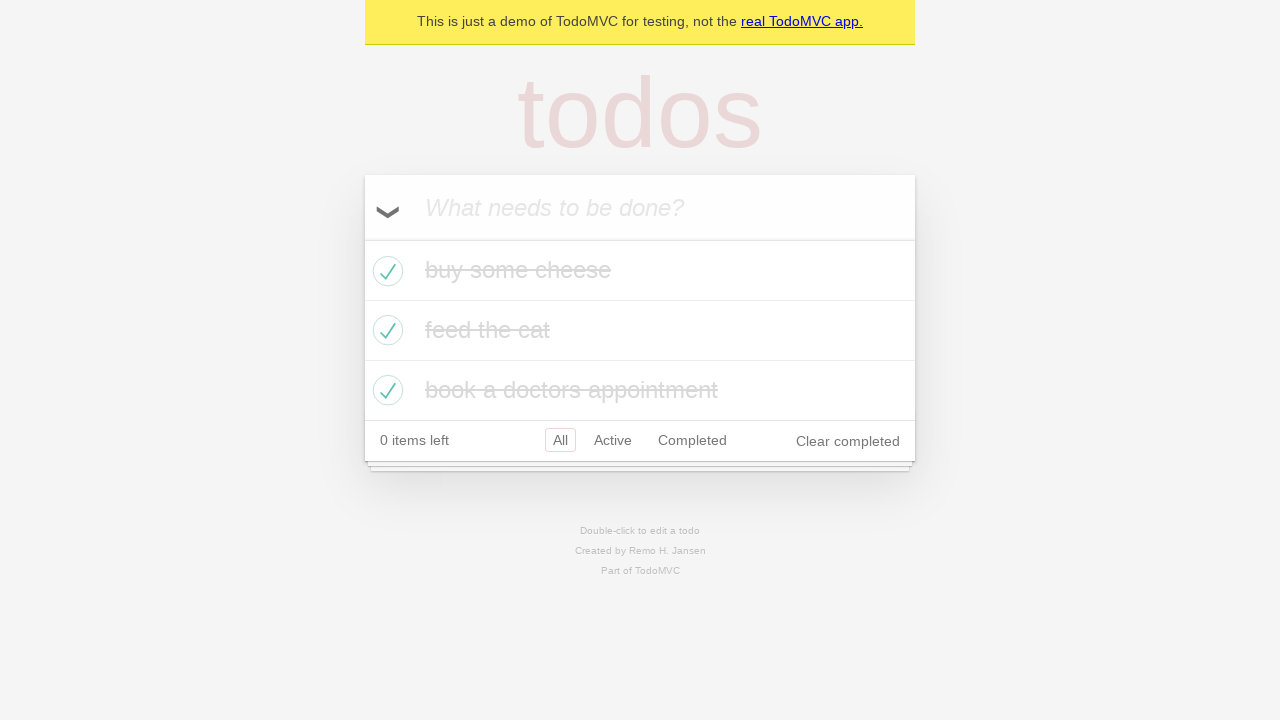